Tests GitHub search functionality by searching for "selenide" repository and verifying the repository header displays the correct repository name

Starting URL: https://github.com/

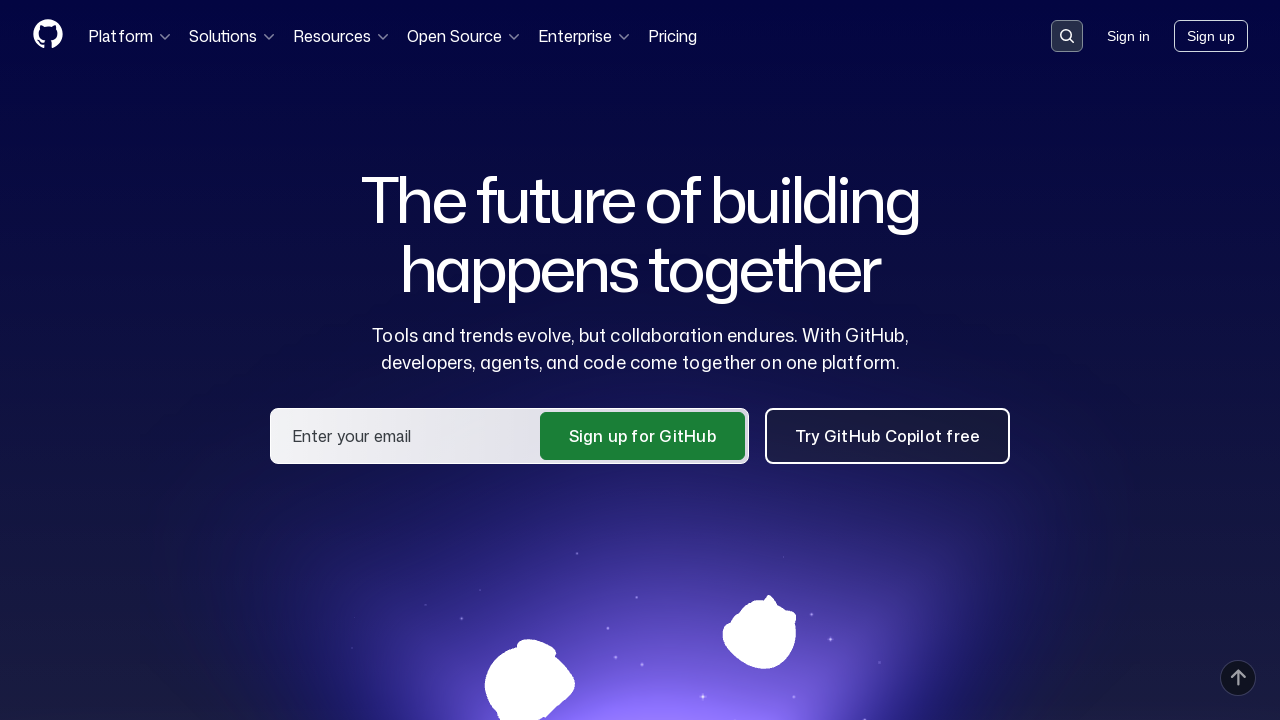

Clicked search button to open search input at (1067, 36) on [class='header-search-button placeholder input-button form-control d-flex flex-1
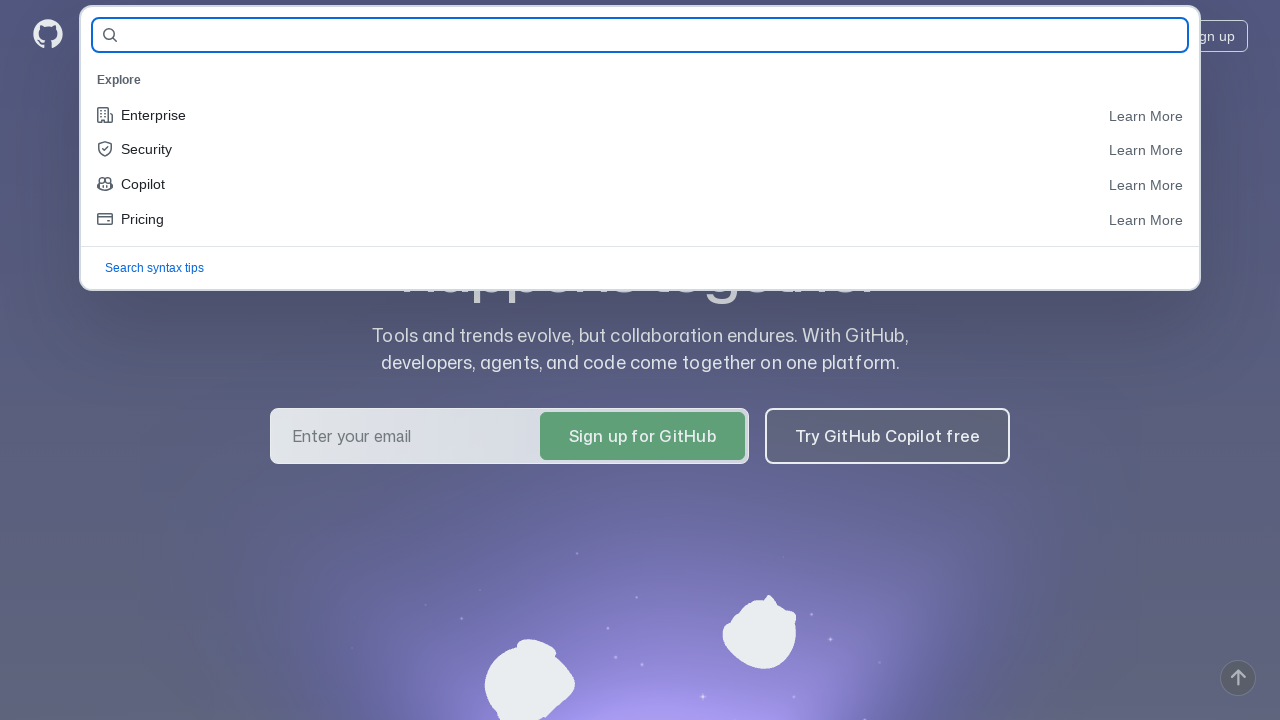

Filled search field with 'selenide' on #query-builder-test
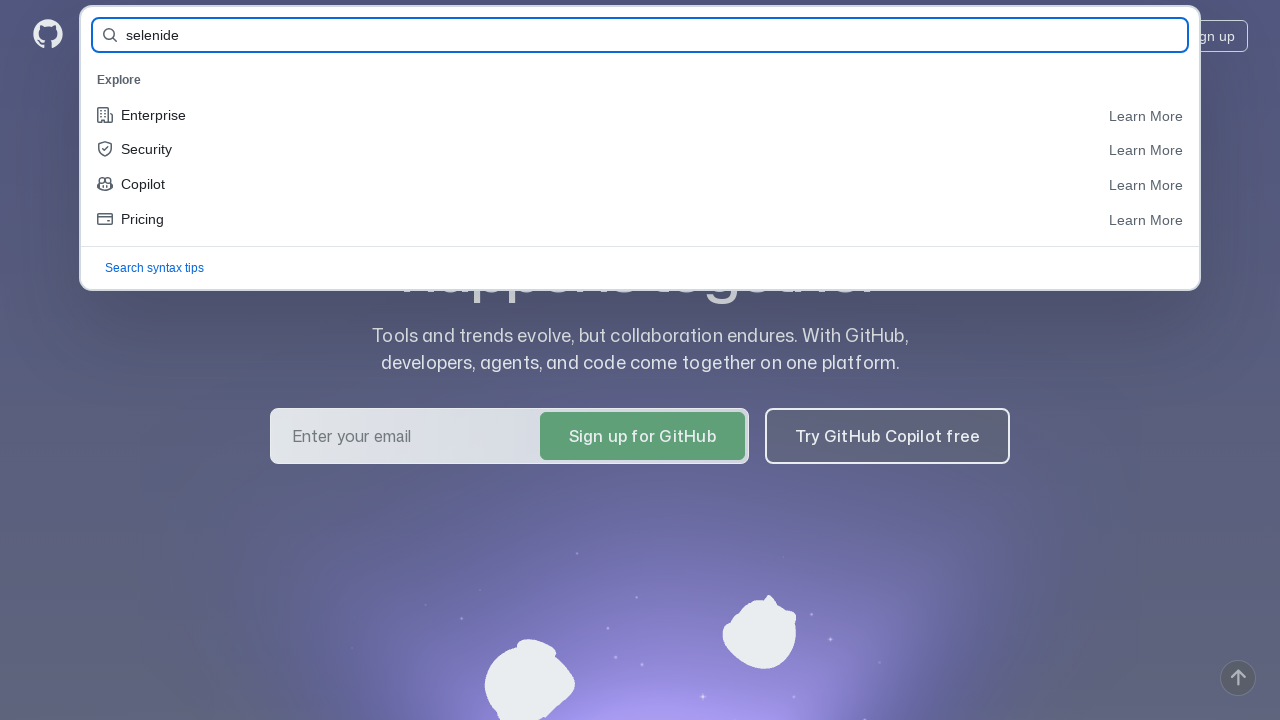

Pressed Enter to submit search for 'selenide' repository on #query-builder-test
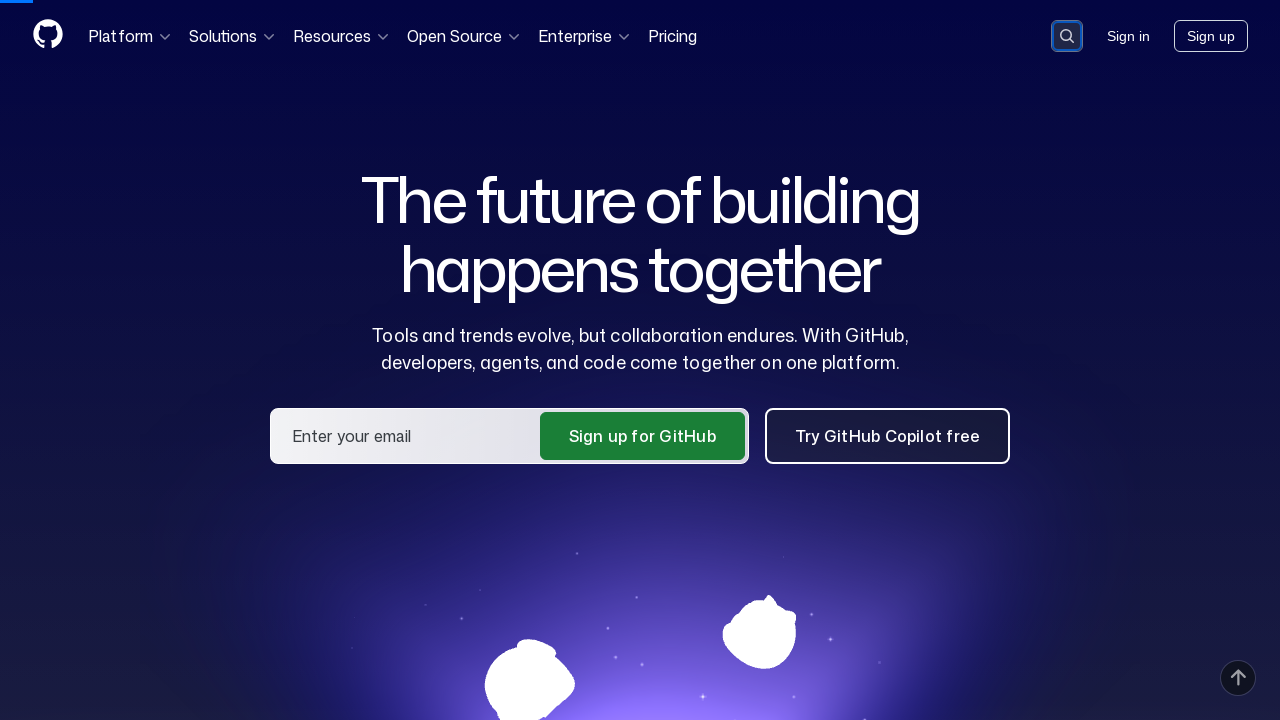

Search results list loaded
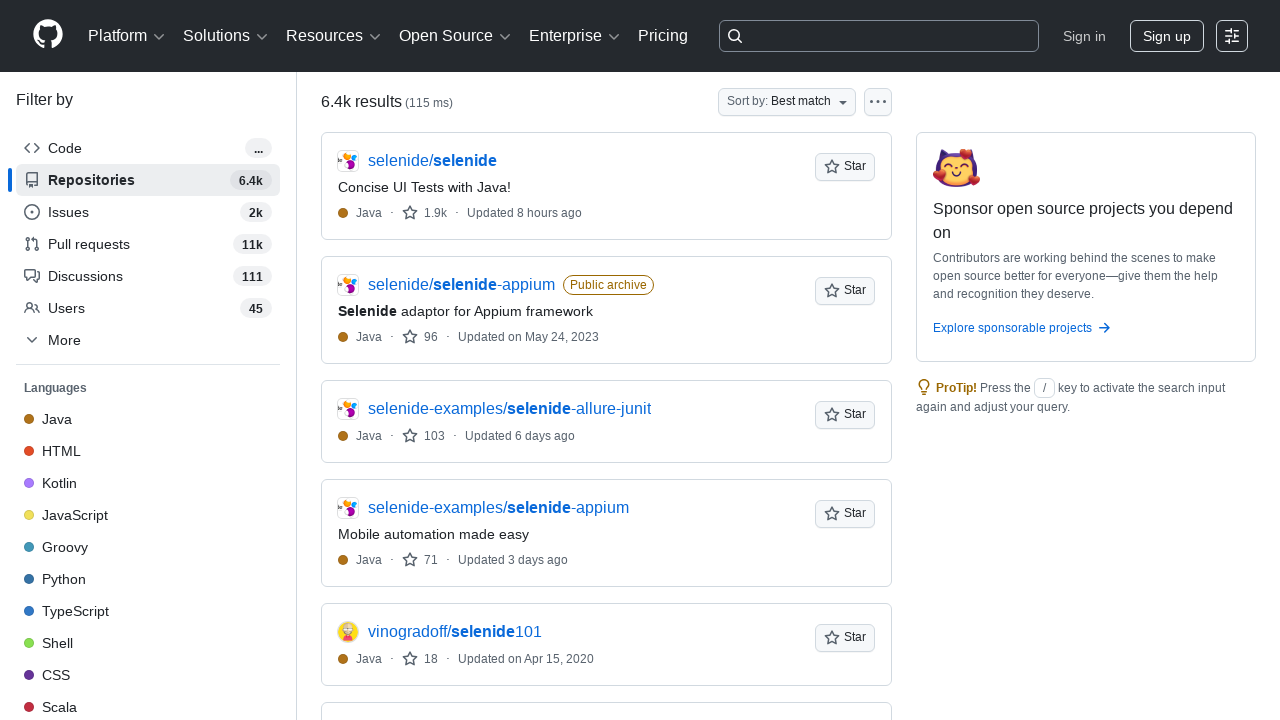

Clicked on first repository result link at (432, 161) on [data-testid='results-list'] a
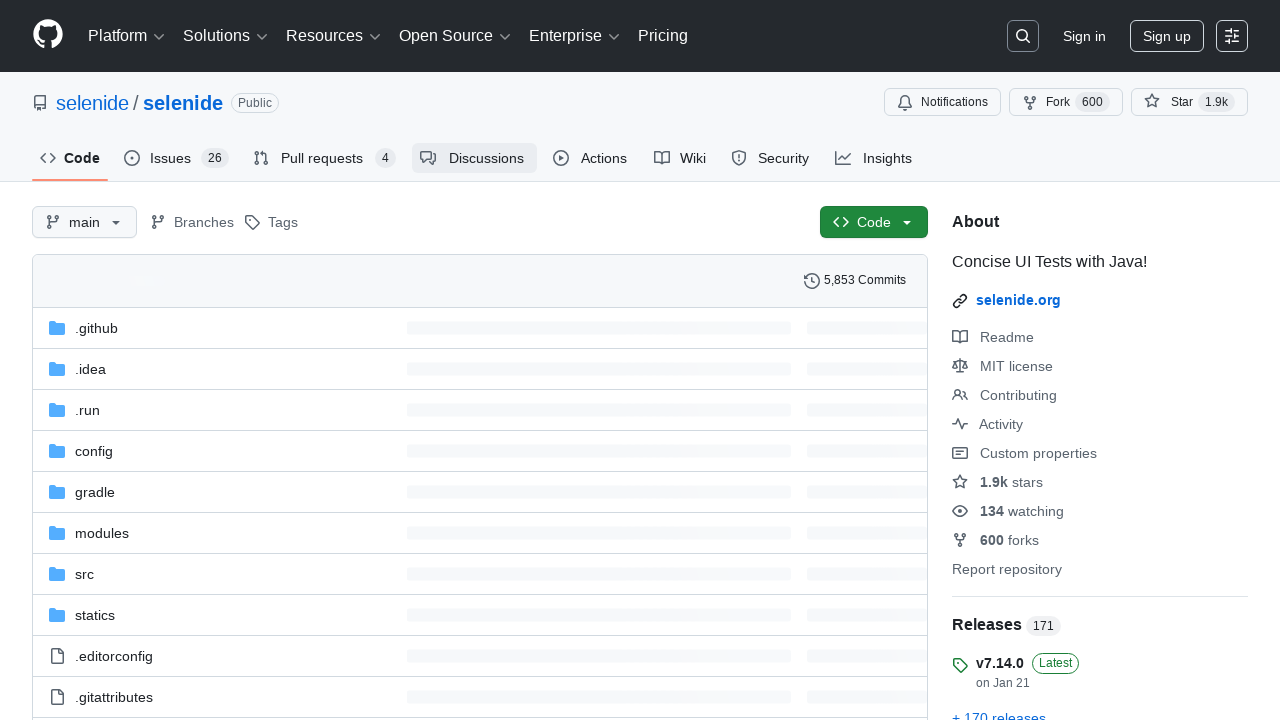

Repository header loaded, verified correct repository name is displayed
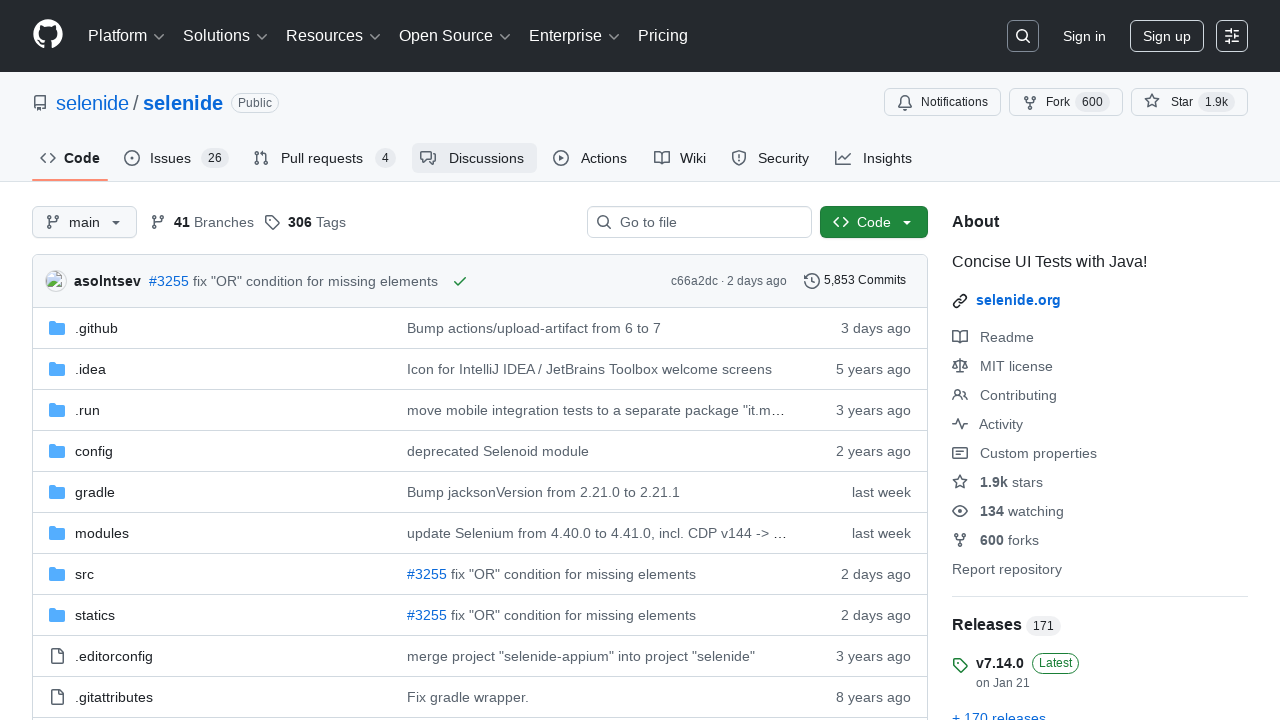

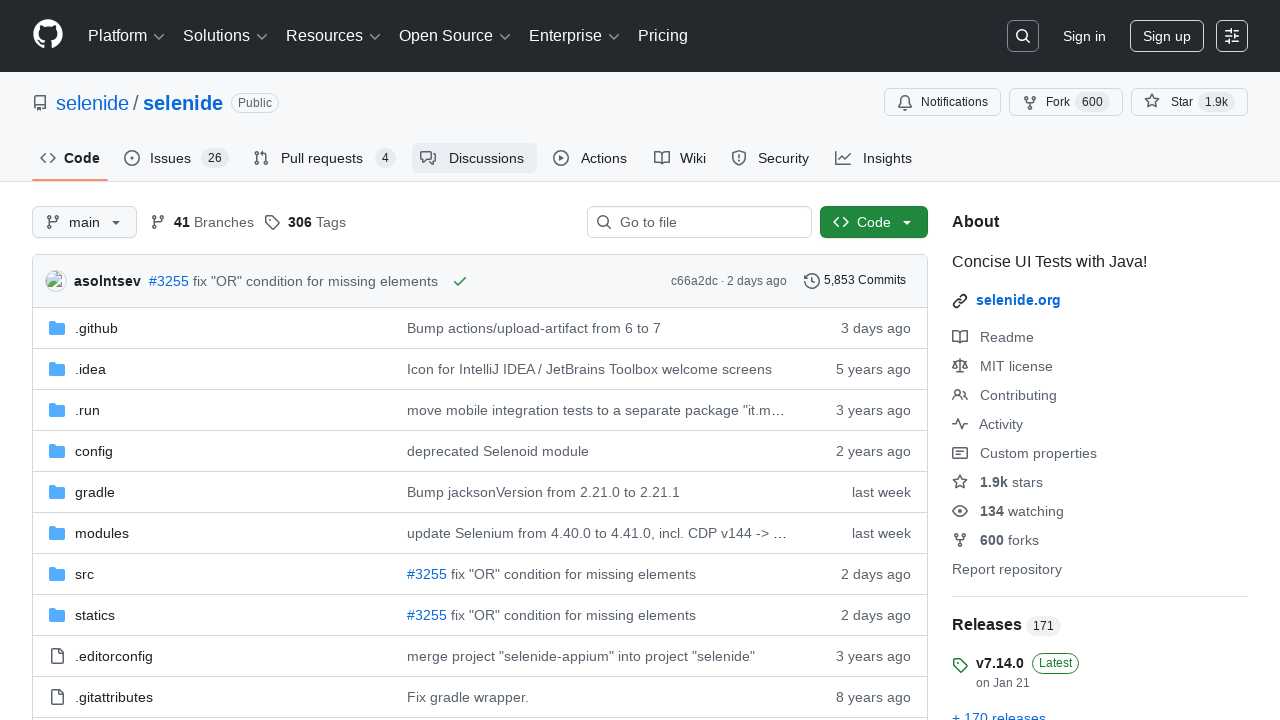